Opens the DemoQA text-box page to demonstrate basic page navigation

Starting URL: https://demoqa.com/text-box

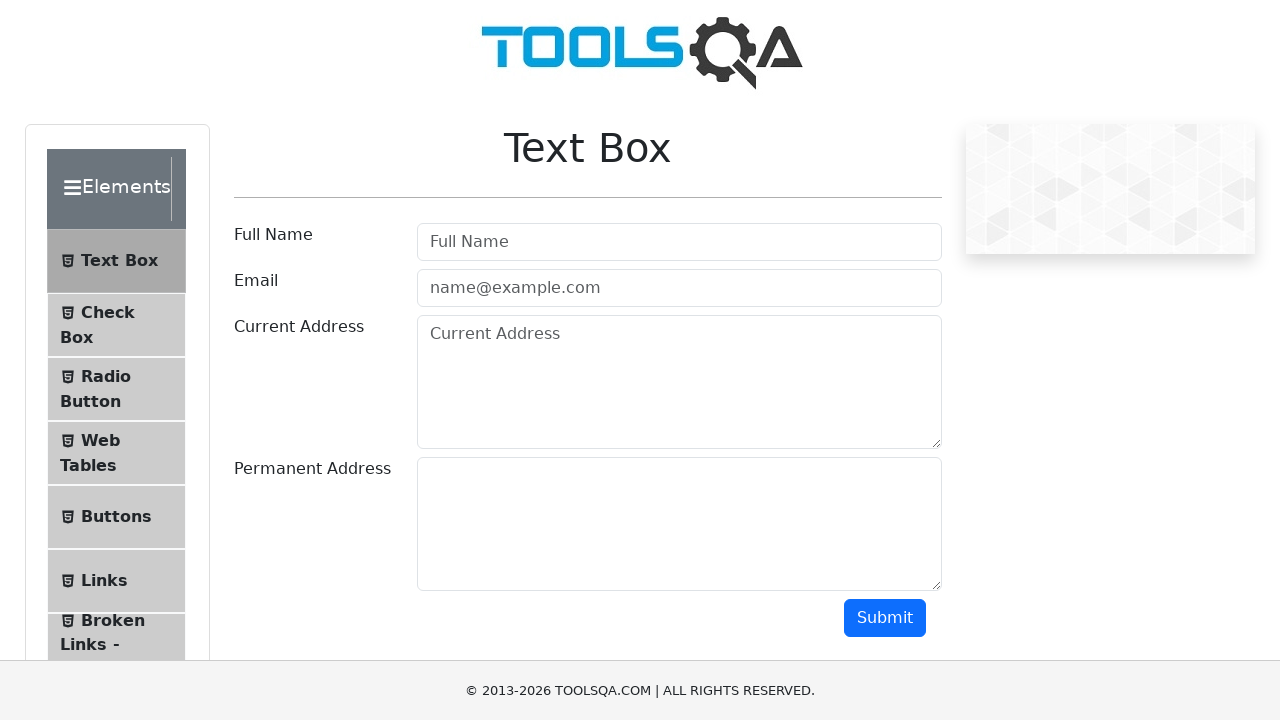

Navigated to DemoQA text-box page
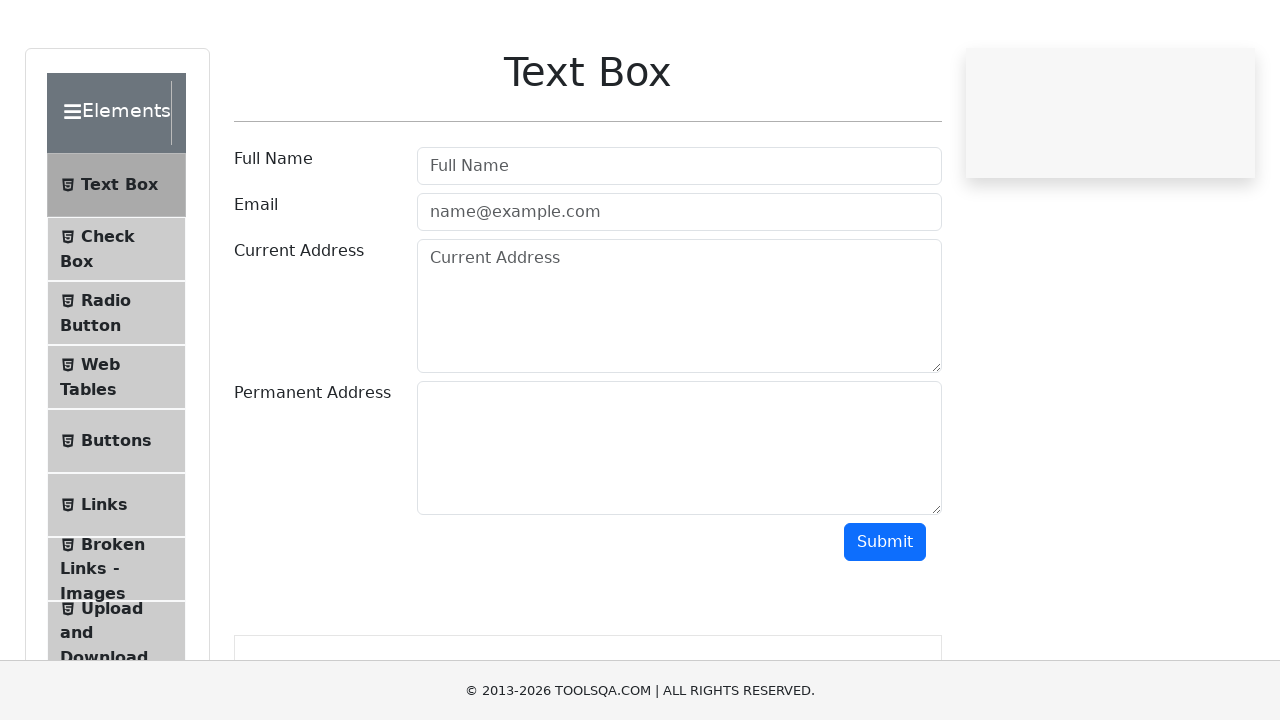

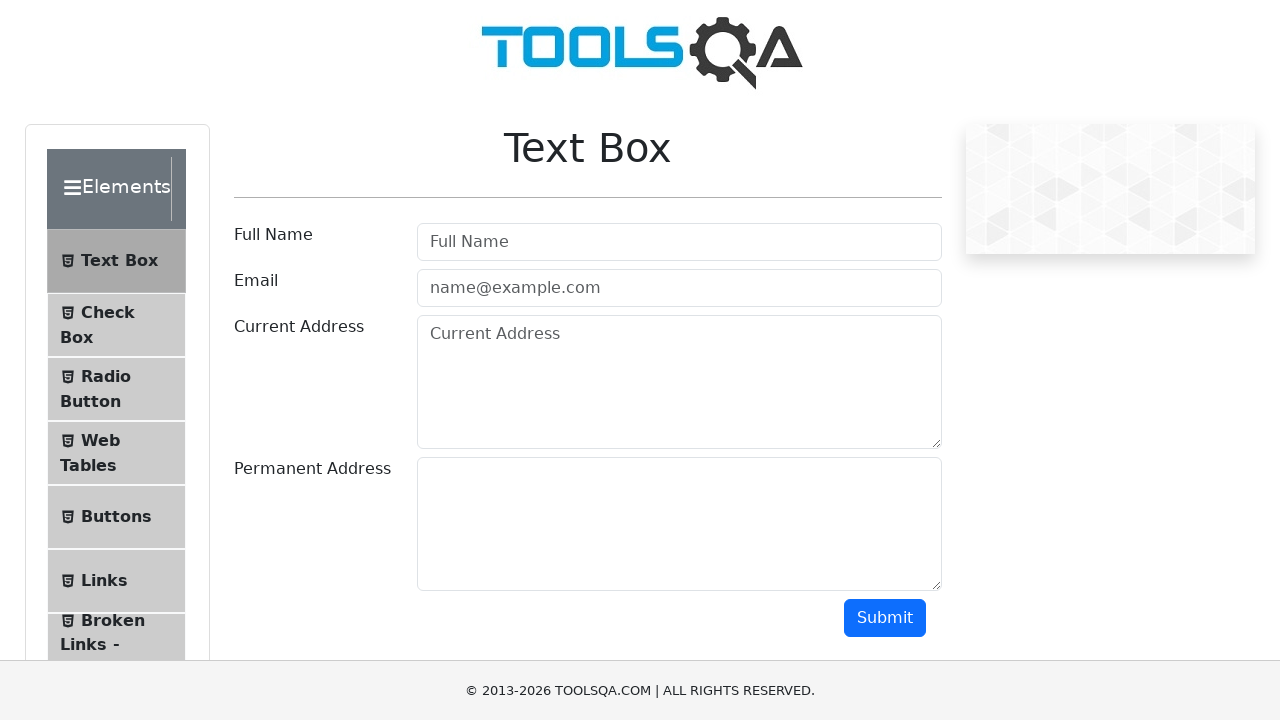